Tests checkbox functionality by locating two checkboxes and clicking them if they are not already selected

Starting URL: https://the-internet.herokuapp.com/checkboxes

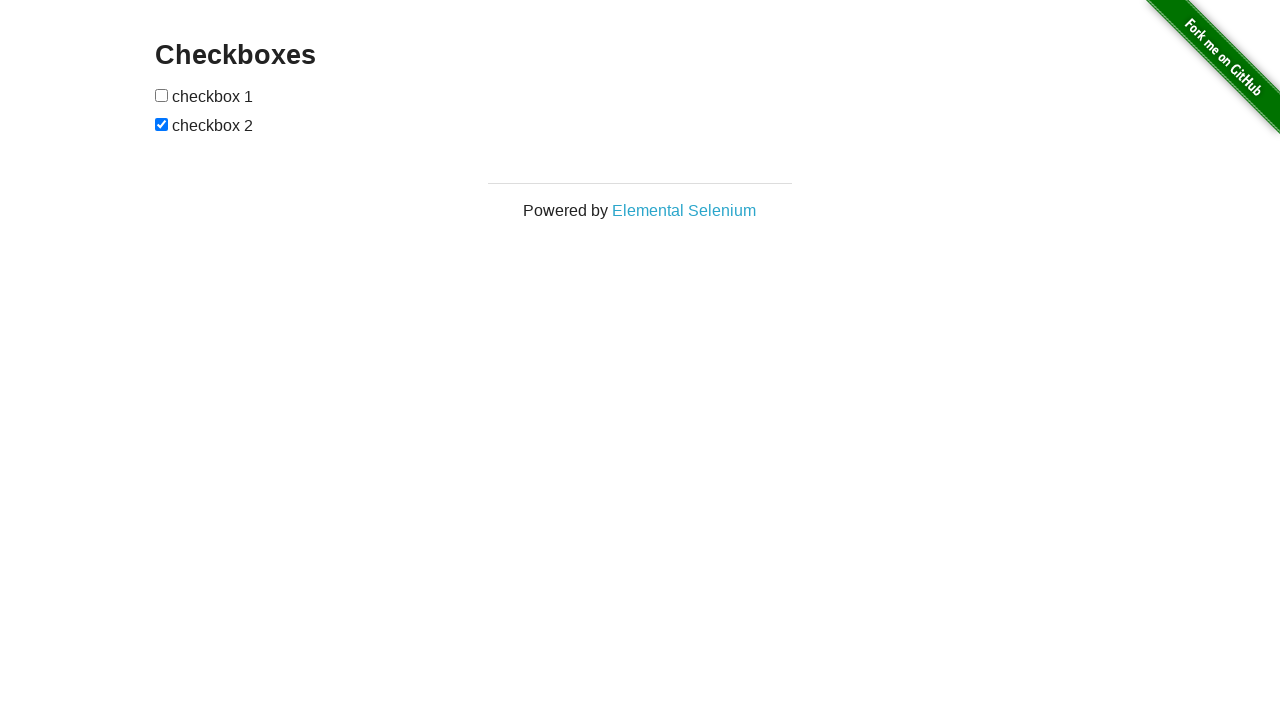

Located first checkbox element
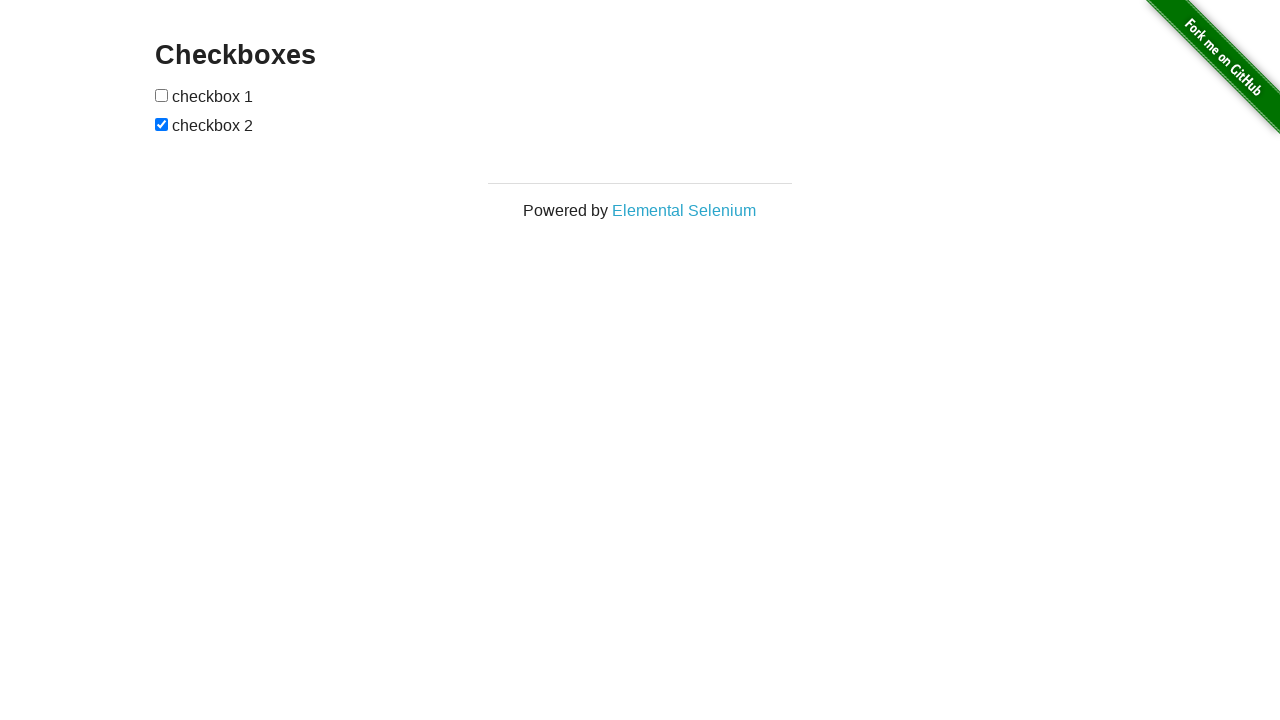

Located second checkbox element
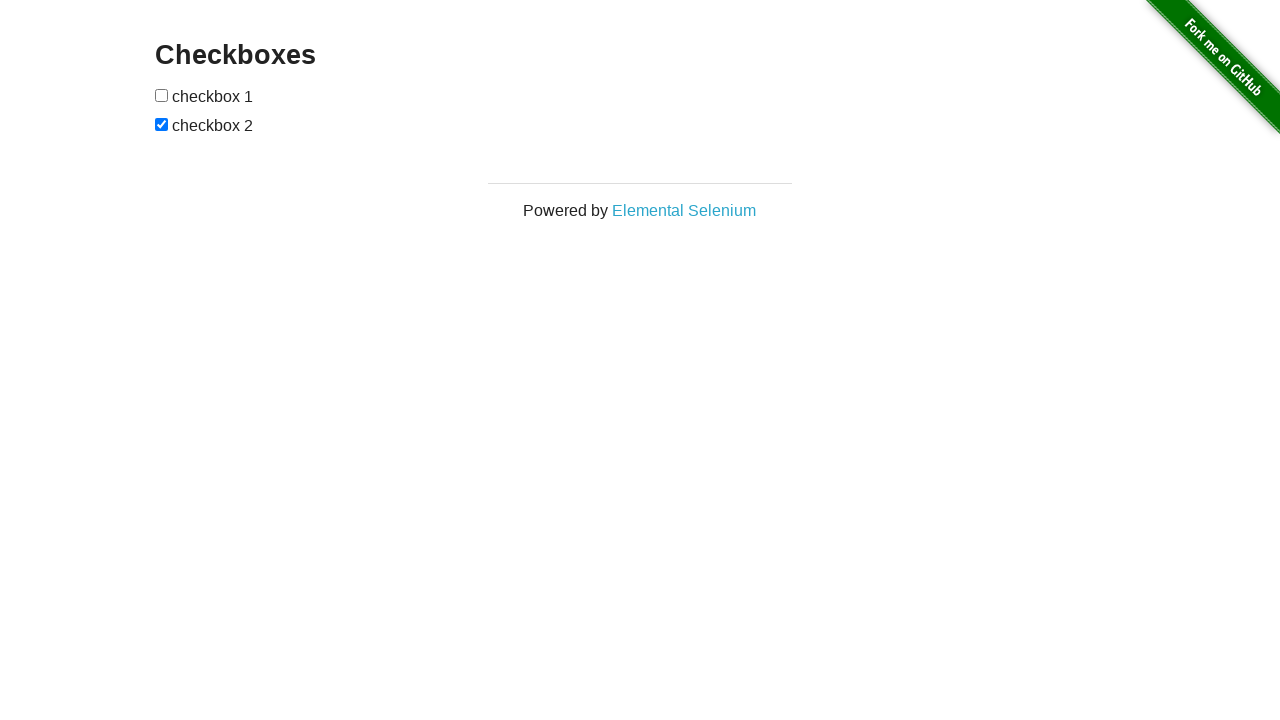

Checked first checkbox state
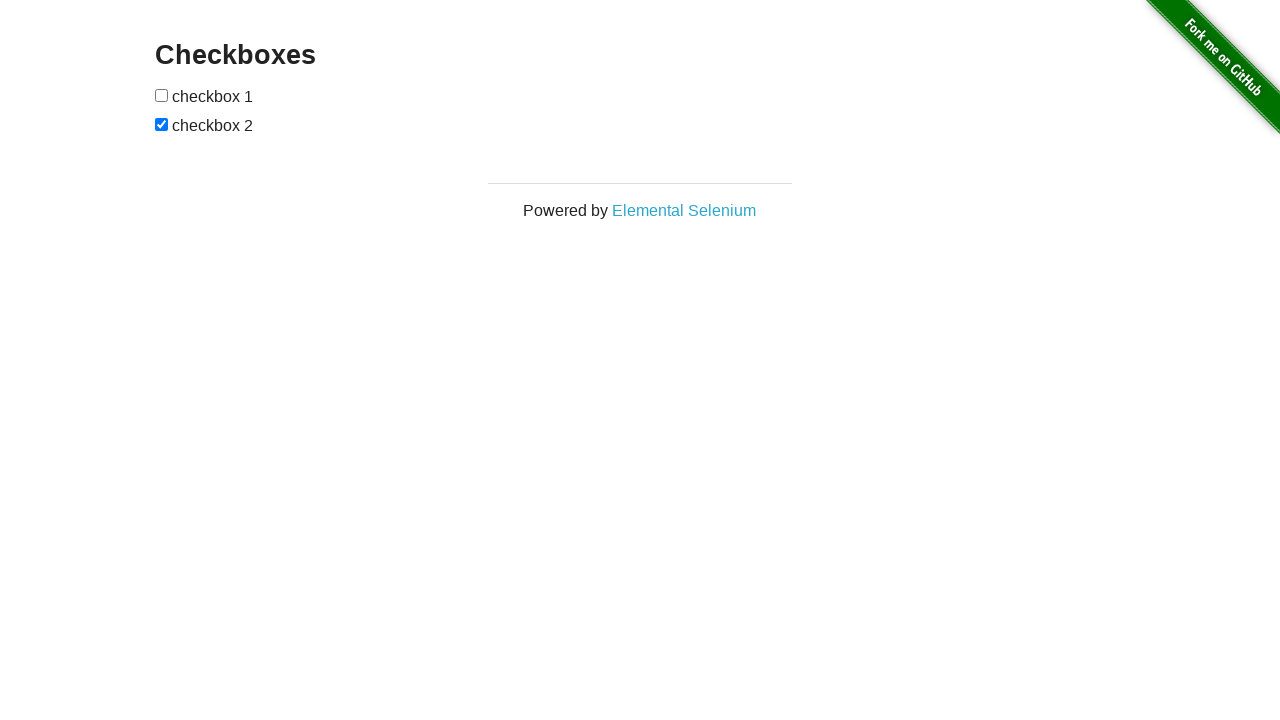

Clicked first checkbox to select it at (162, 95) on (//input[@type='checkbox'])[1]
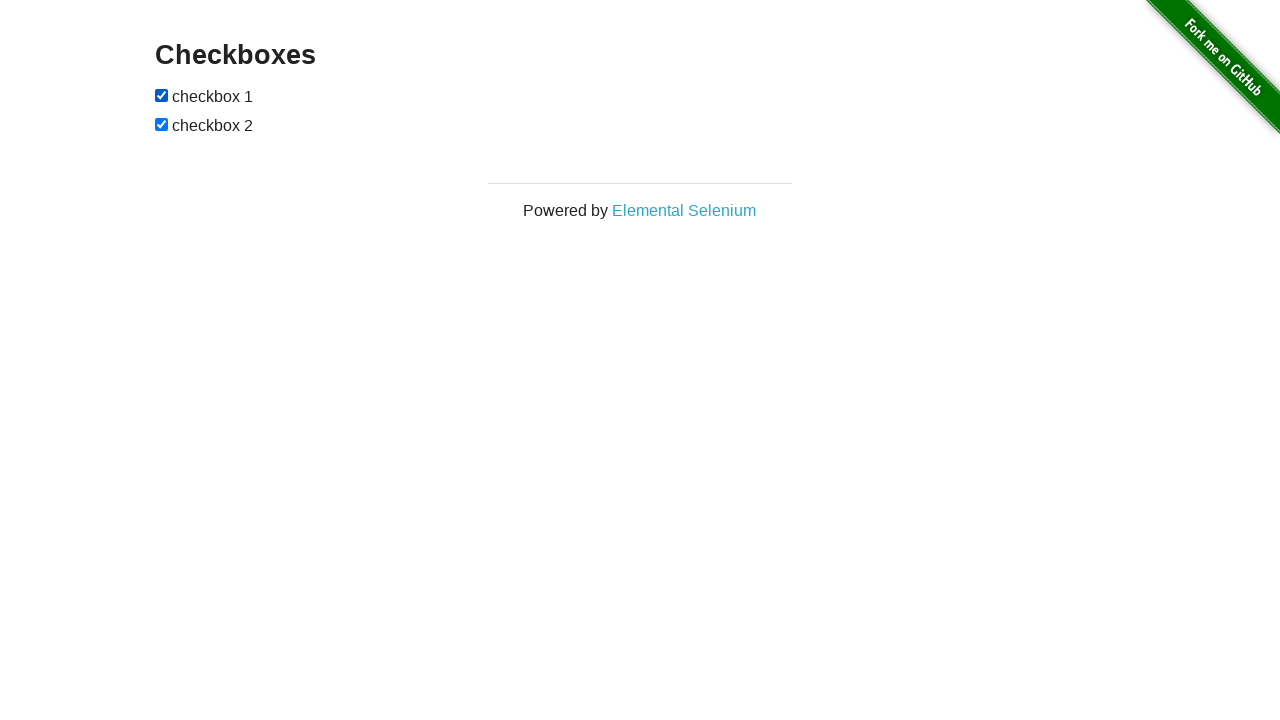

Second checkbox was already selected, skipped click
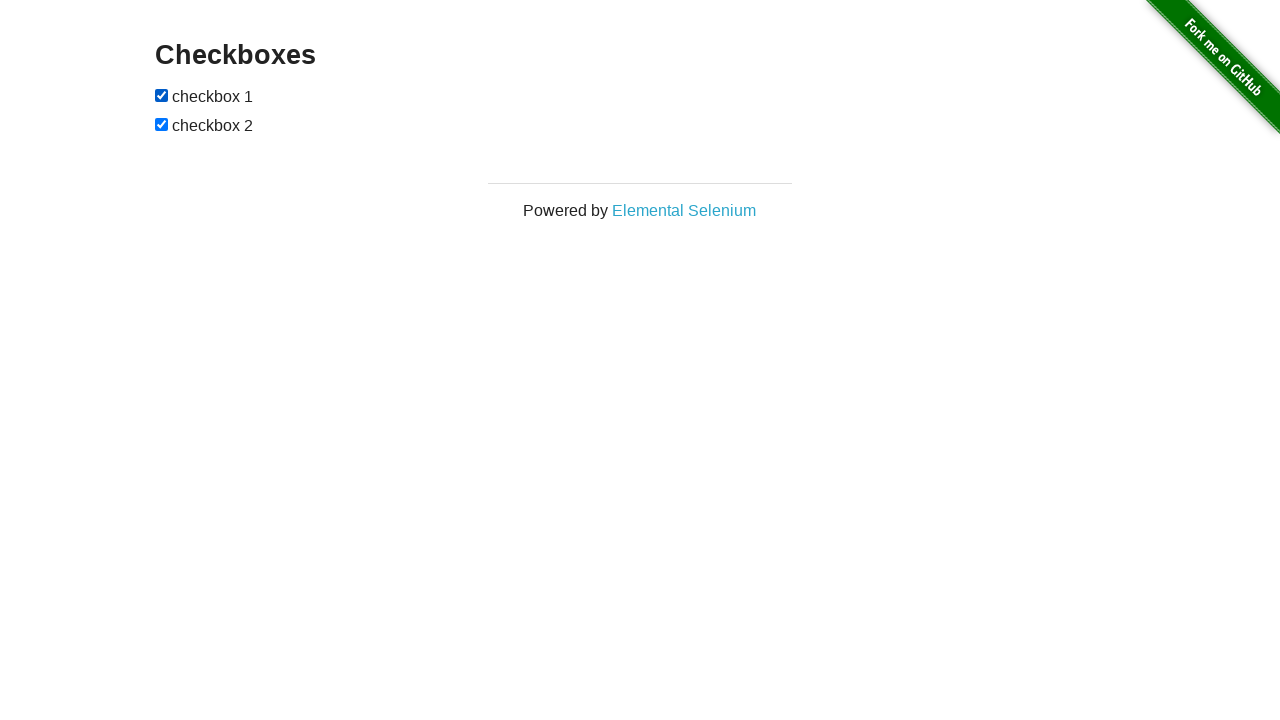

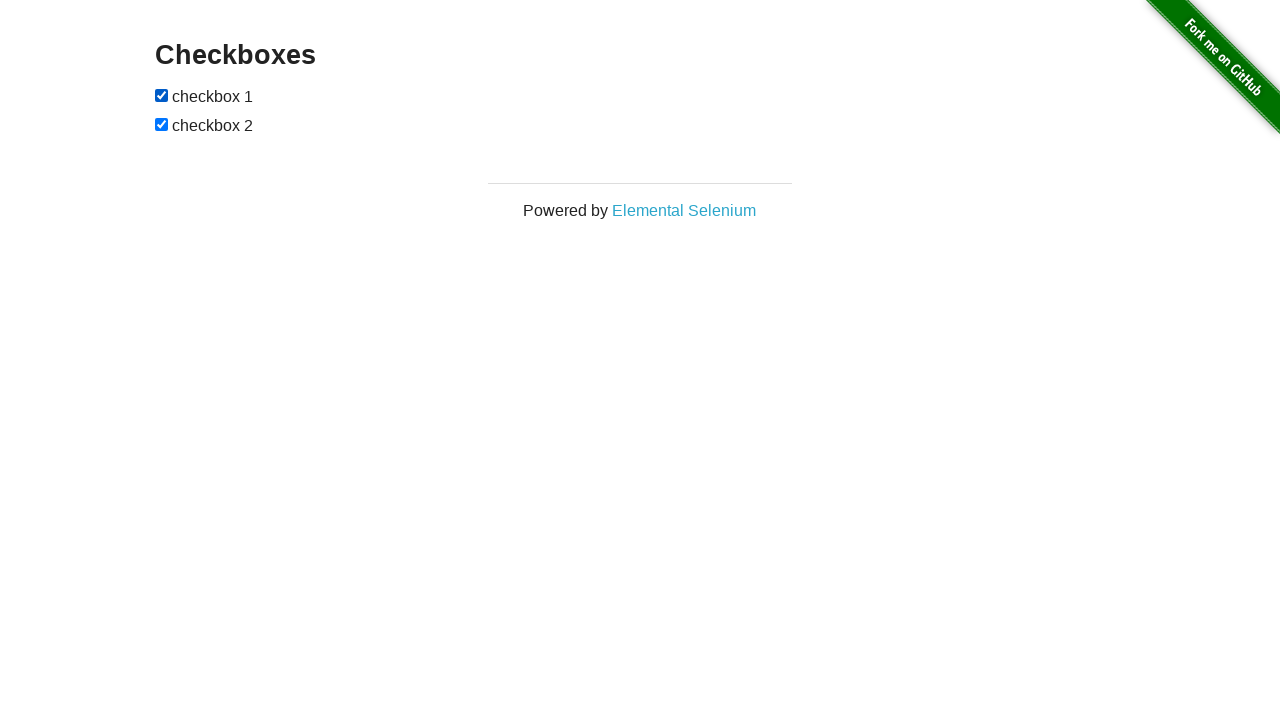